Opens the Flipkart e-commerce website homepage and verifies it loads

Starting URL: https://www.flipkart.com/

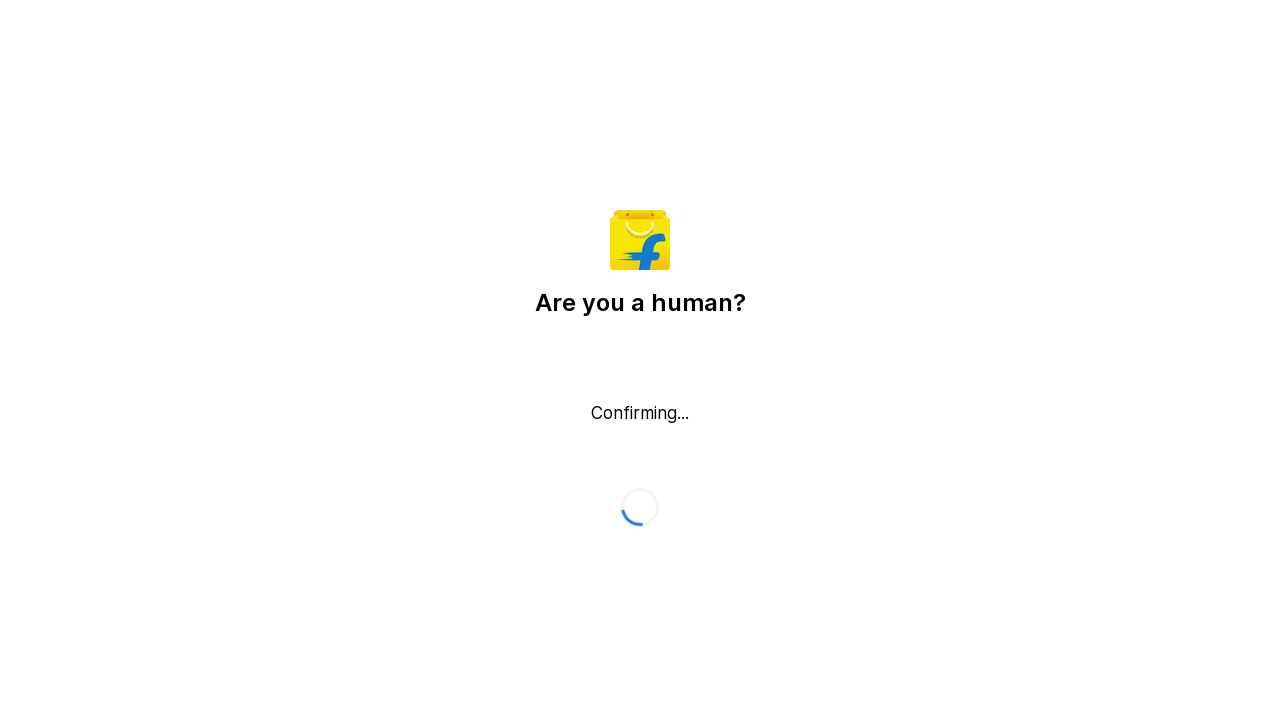

Waited for page DOM content to load
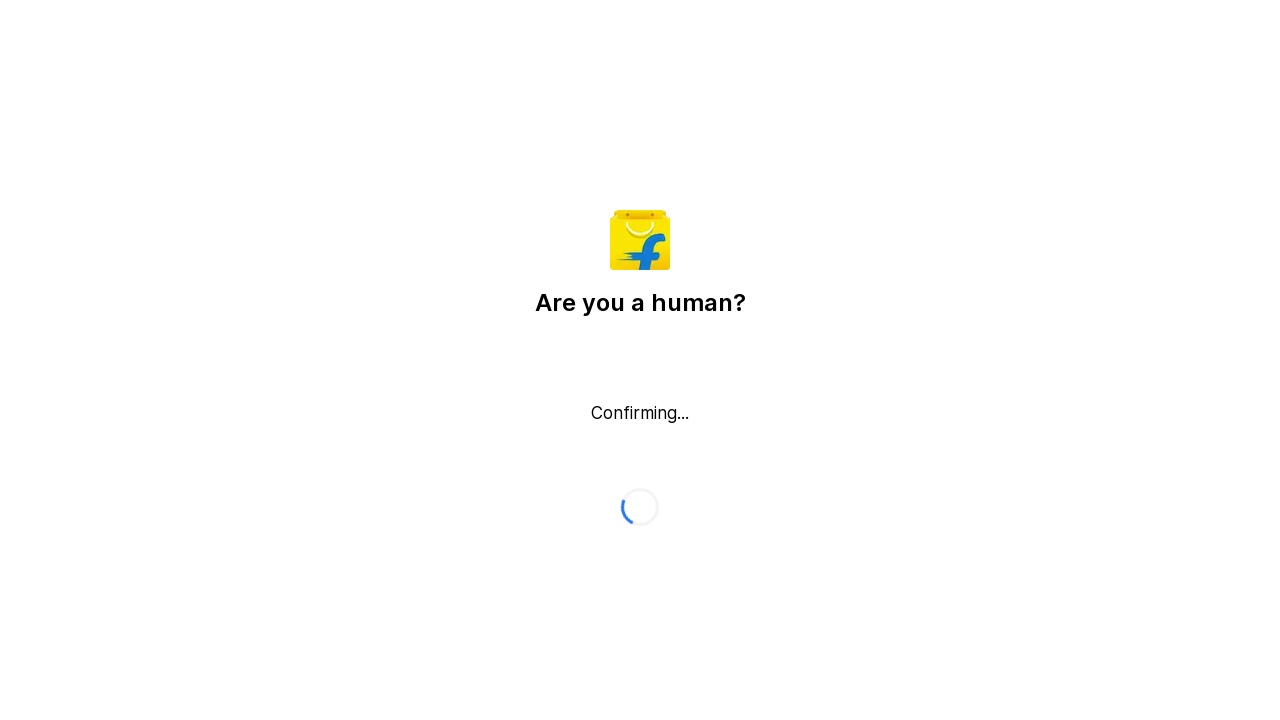

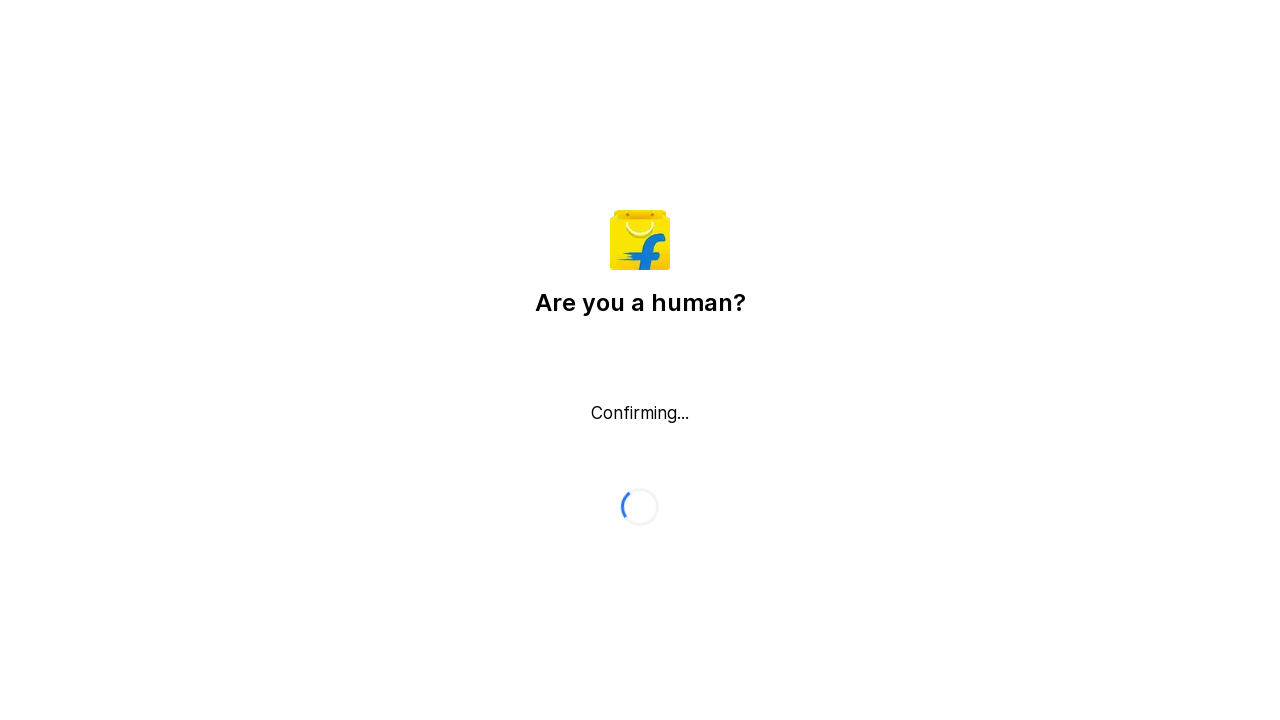